Tests registration form validation with mismatched email confirmation by entering different emails

Starting URL: https://alada.vn/tai-khoan/dang-ky.html

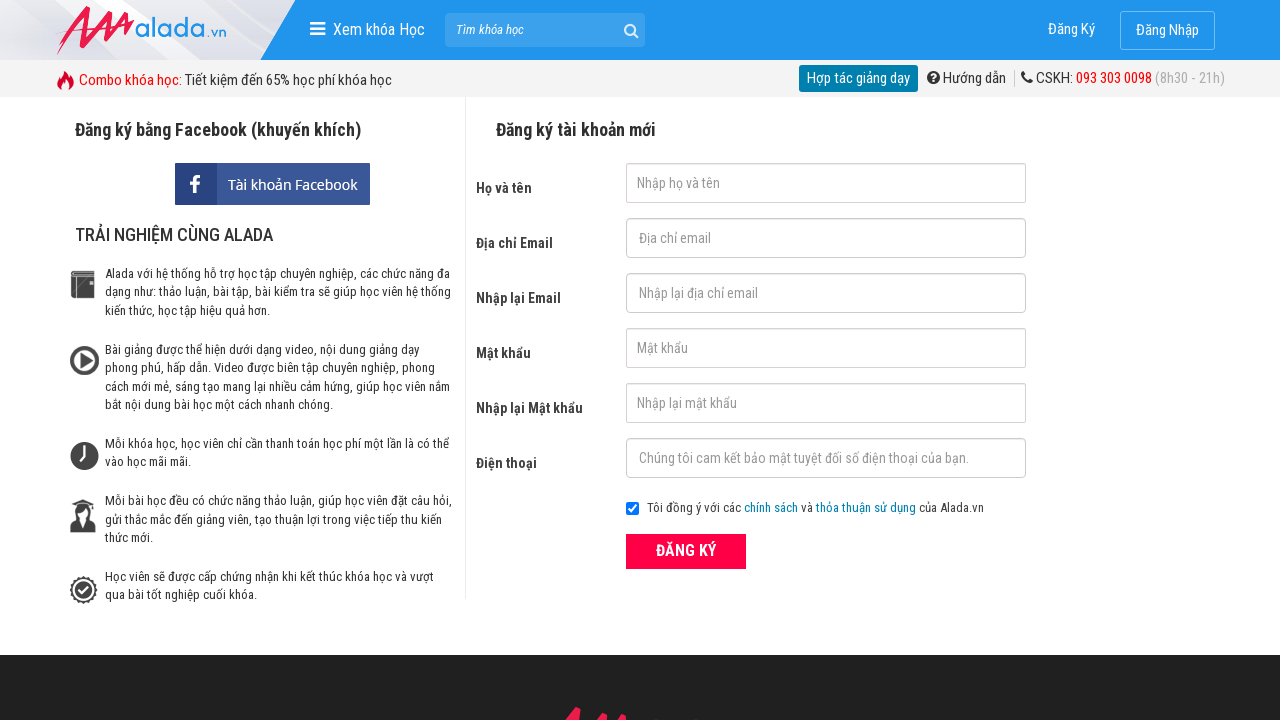

Filled first name field with 'August Cao' on #txtFirstname
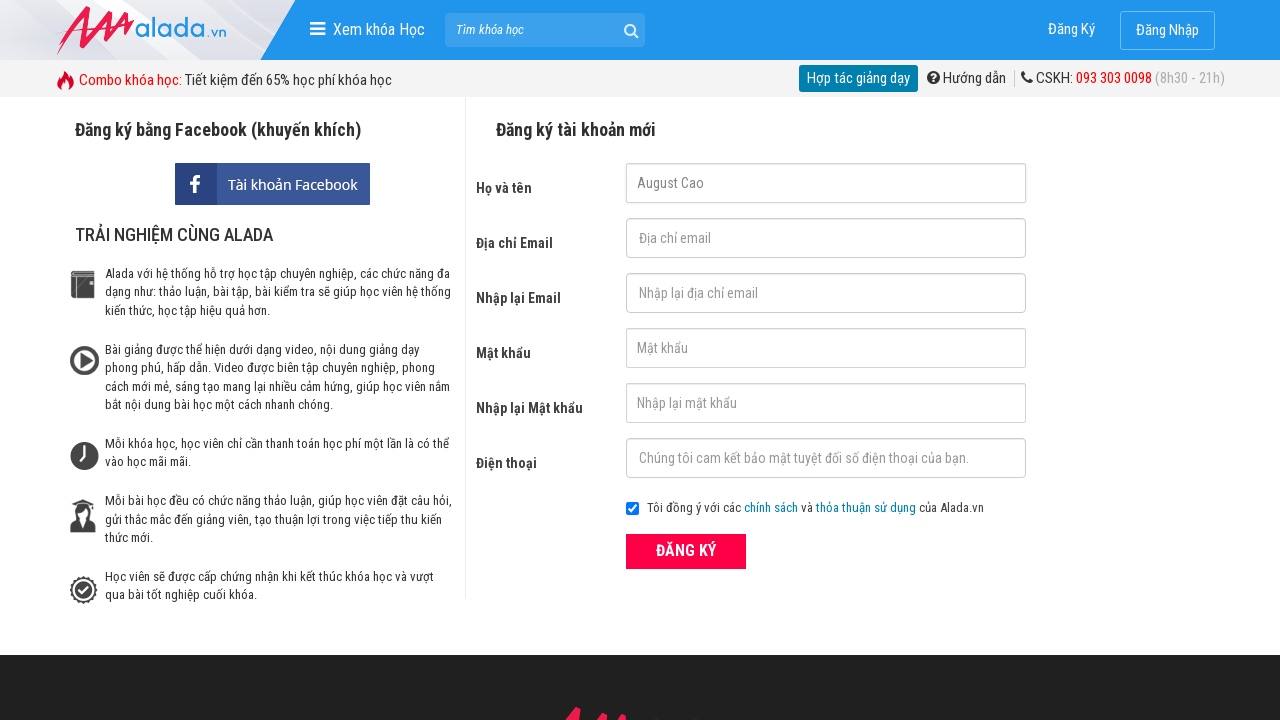

Filled email field with 'august@gmail.com' on #txtEmail
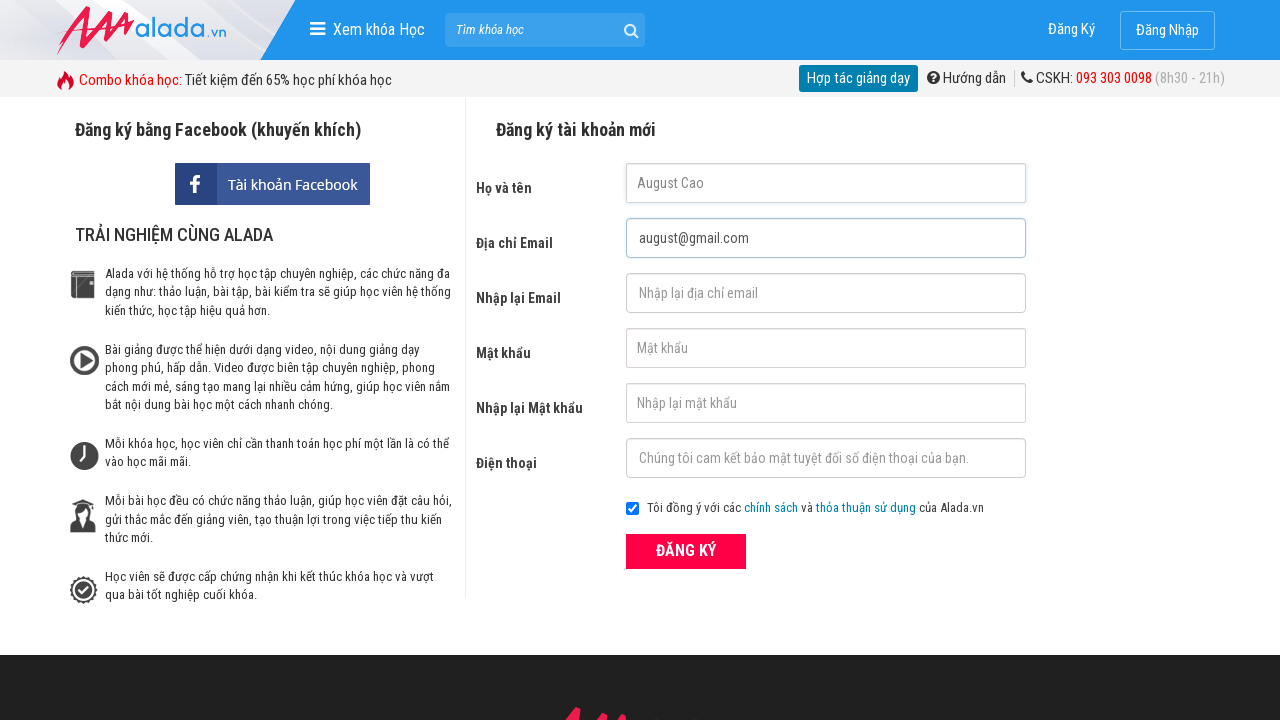

Filled confirmation email field with mismatched email 'auggggust@gmail.com' on #txtCEmail
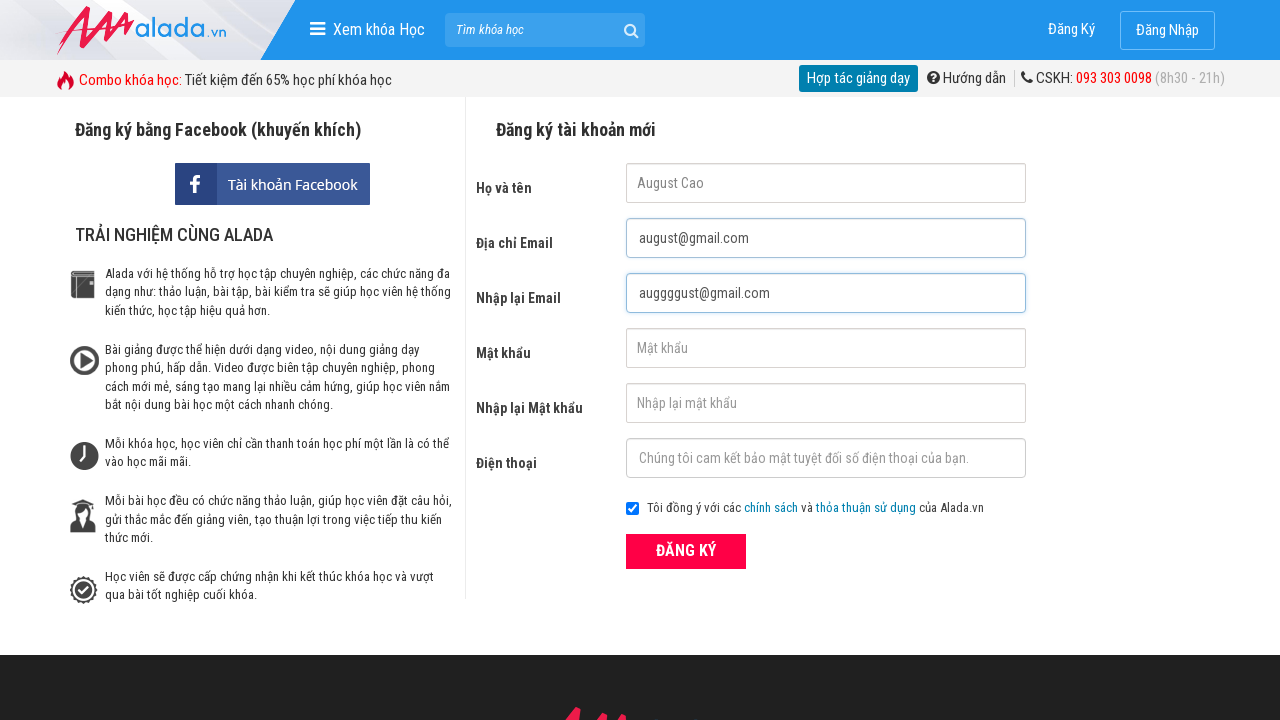

Filled password field with '123456' on #txtPassword
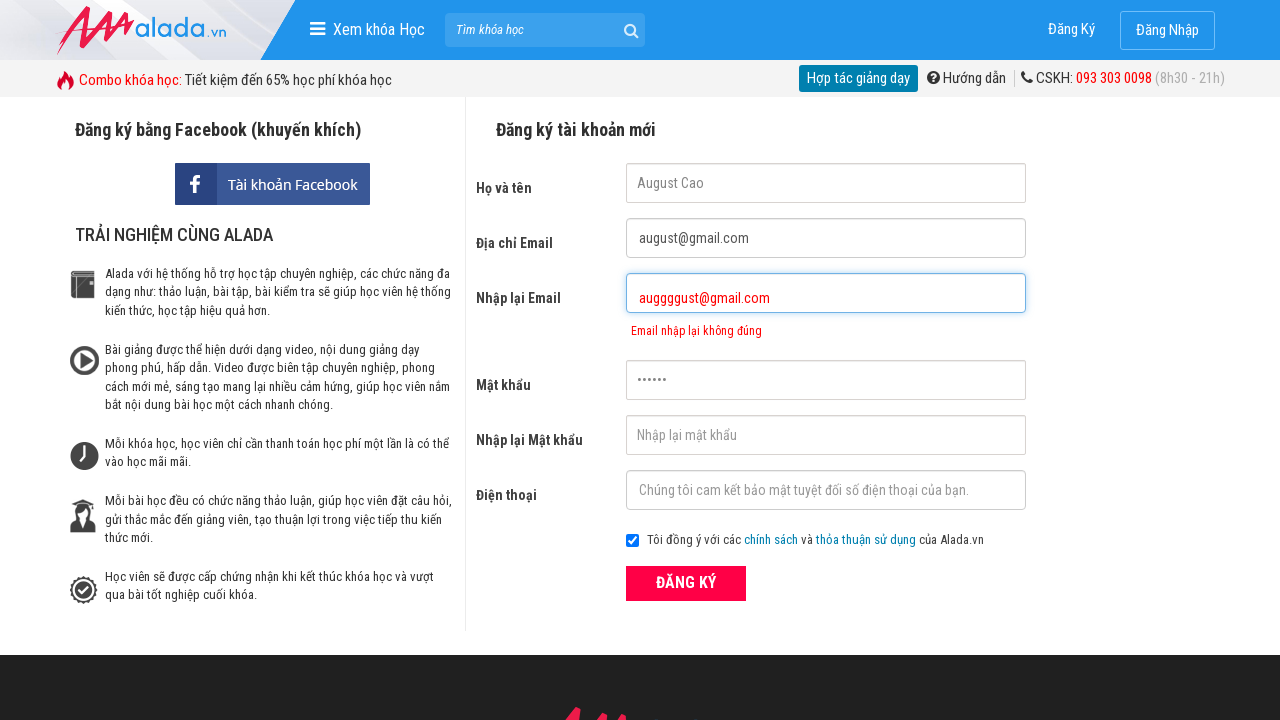

Filled confirmation password field with '123456' on #txtCPassword
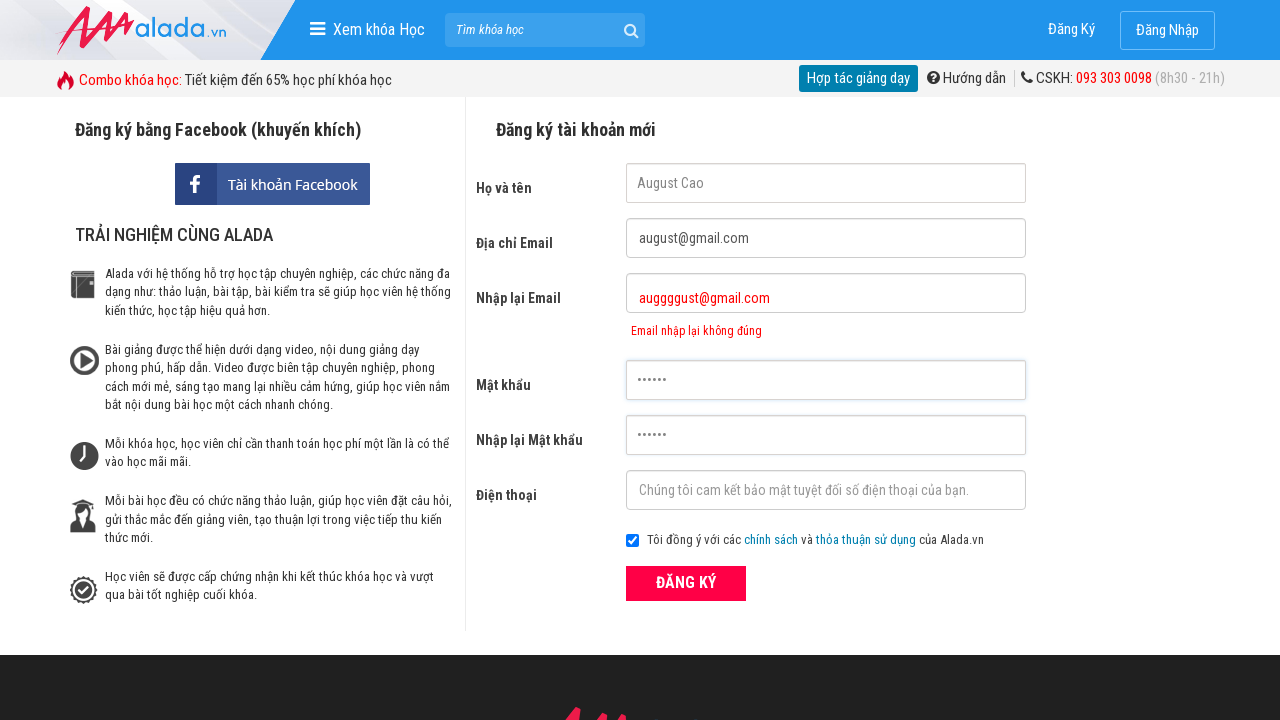

Filled phone field with '0987654321' on #txtPhone
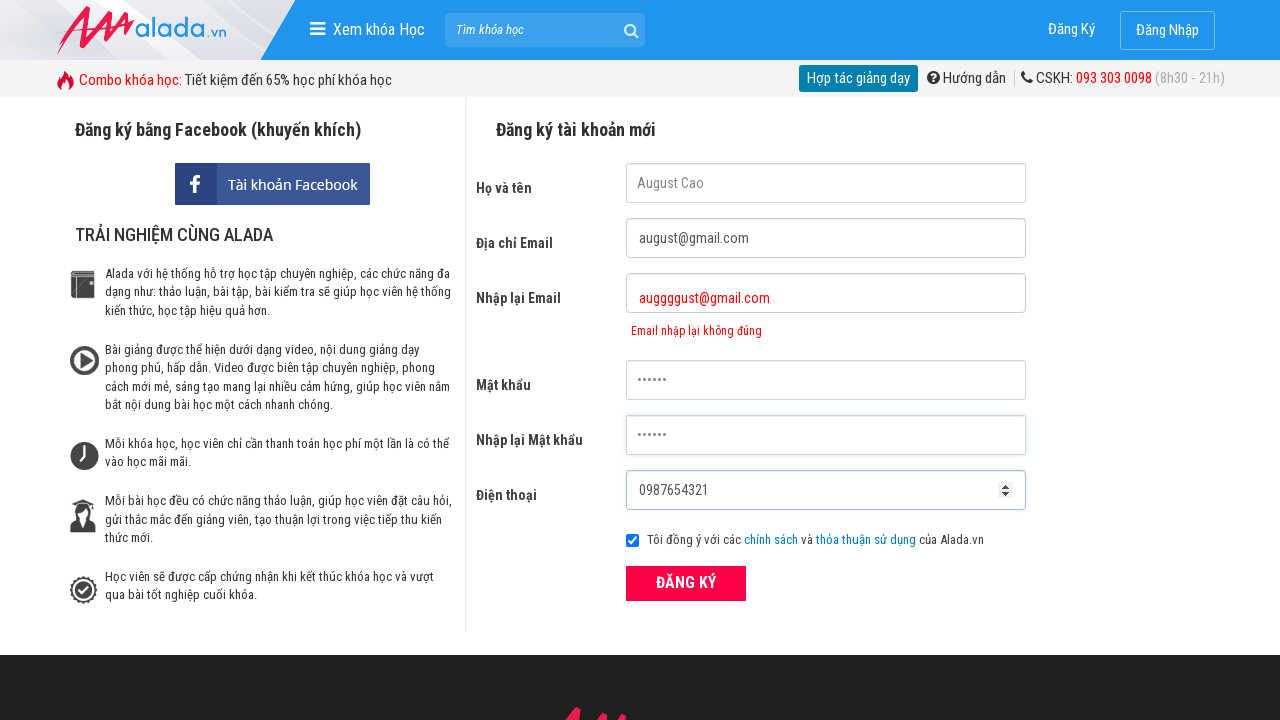

Clicked ĐĂNG KÝ (Register) button at (686, 583) on xpath=//form[@id='frmLogin']//button[text()='ĐĂNG KÝ']
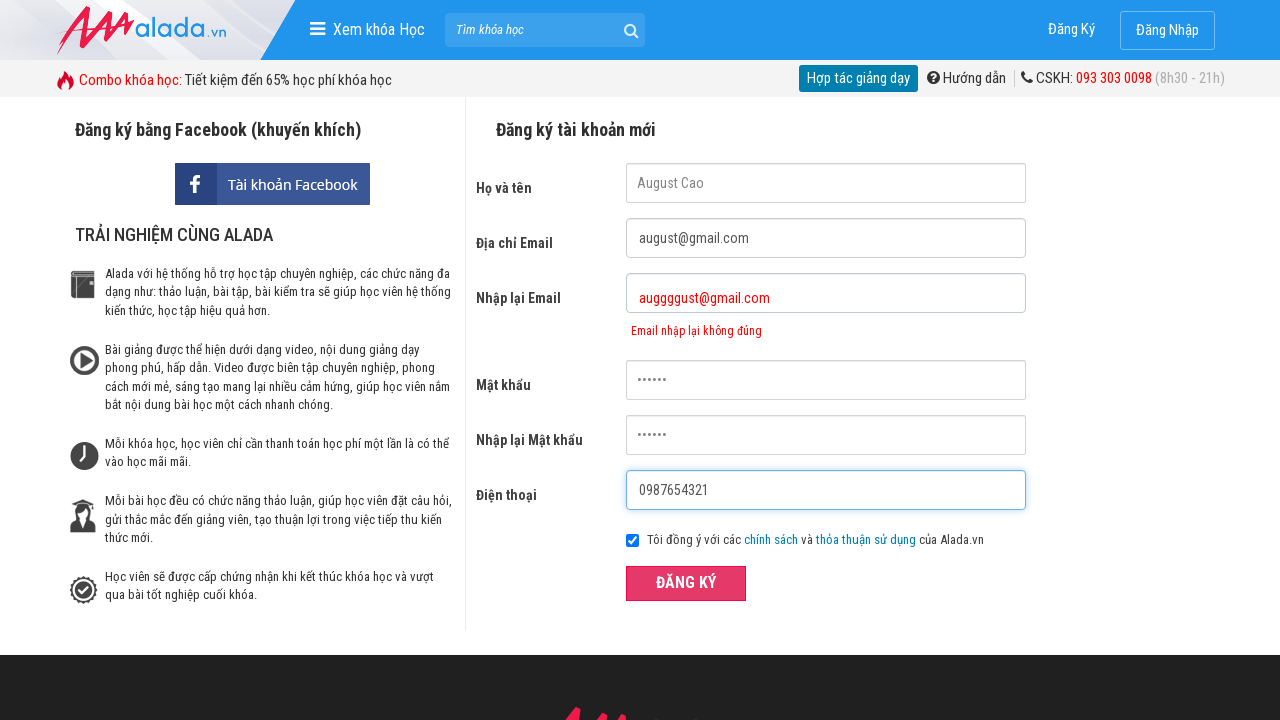

Confirmation email error message appeared
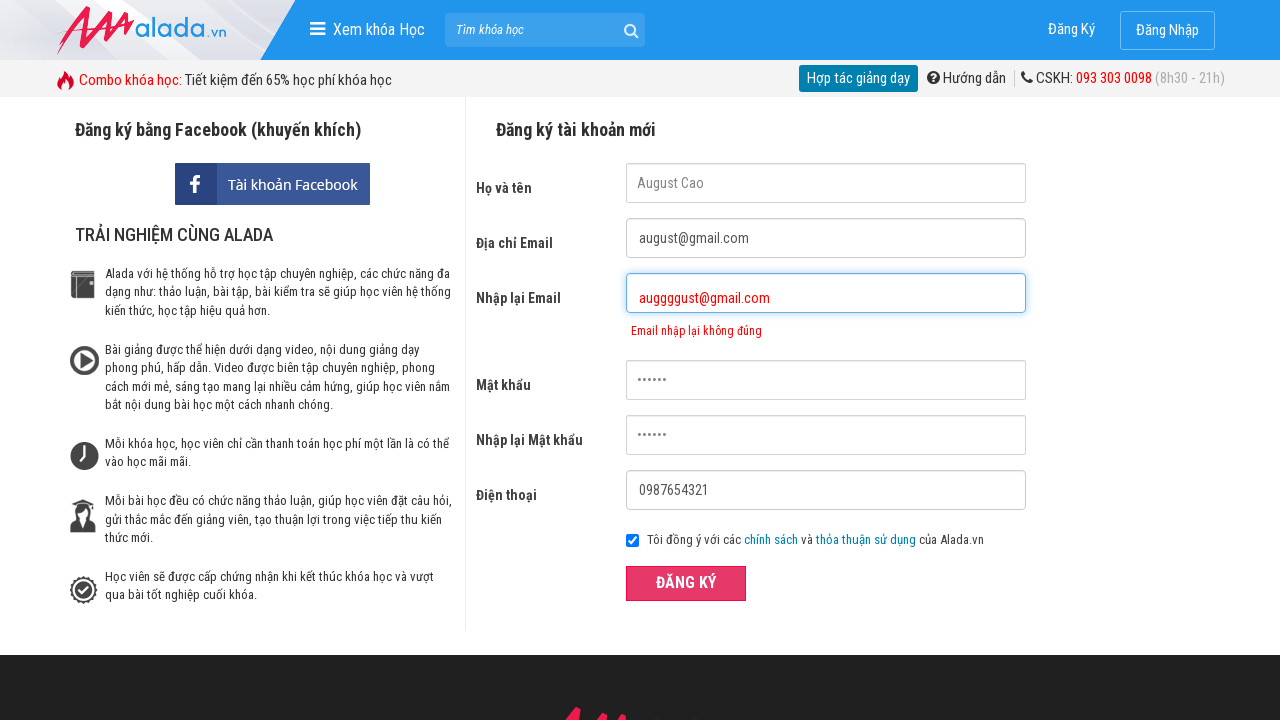

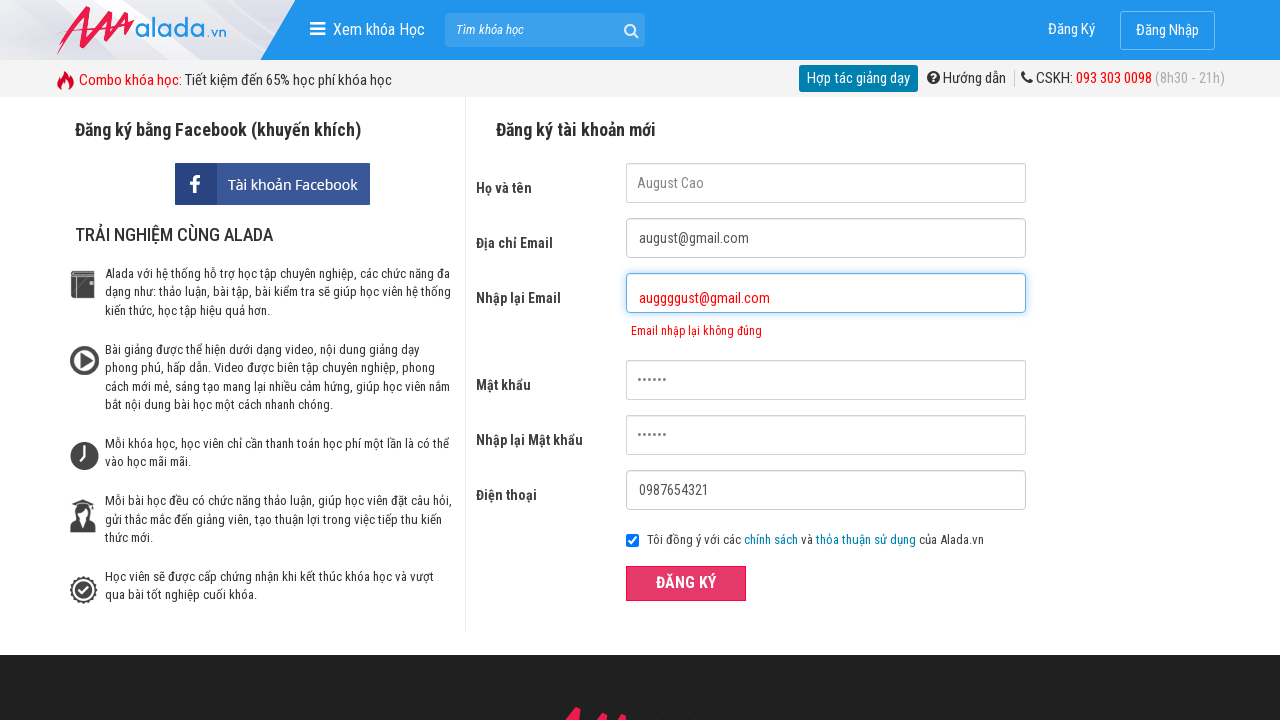